Tests element finding on The Internet herokuapp by counting anchor tags, clicking on the "Inputs" link, and verifying exception handling for non-existent elements.

Starting URL: https://the-internet.herokuapp.com/

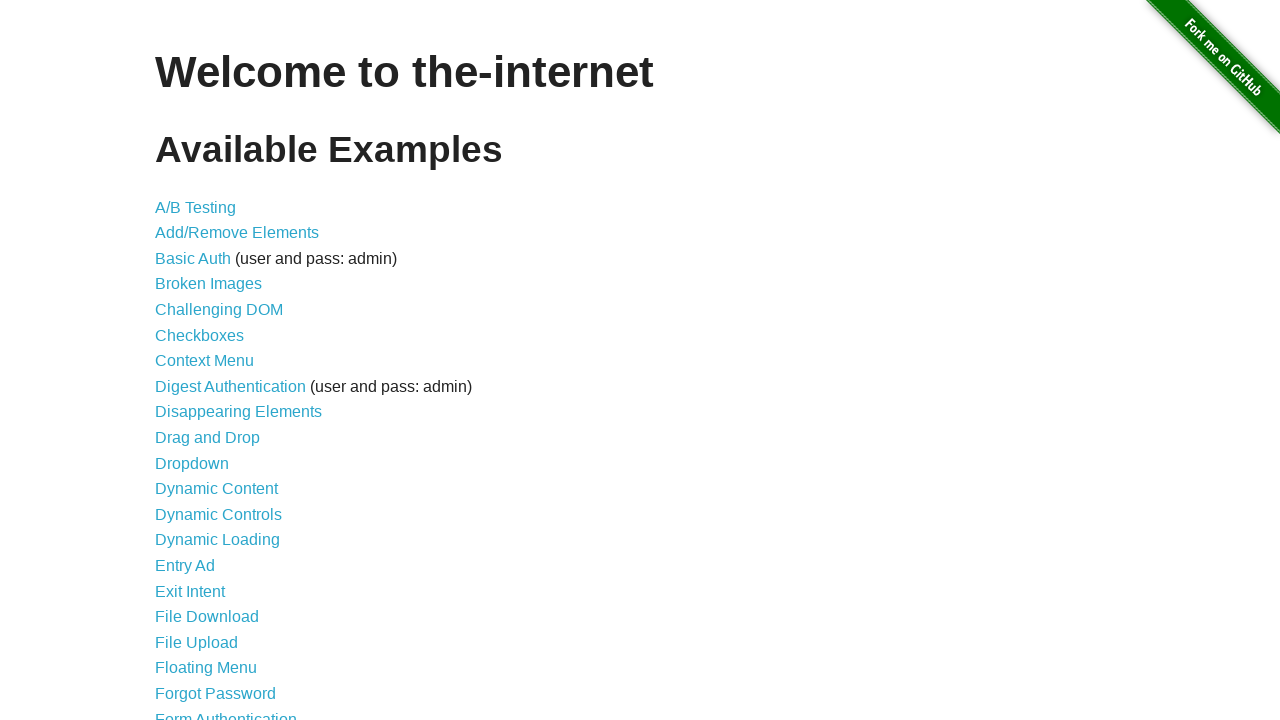

Located and counted all anchor tags on The Internet homepage
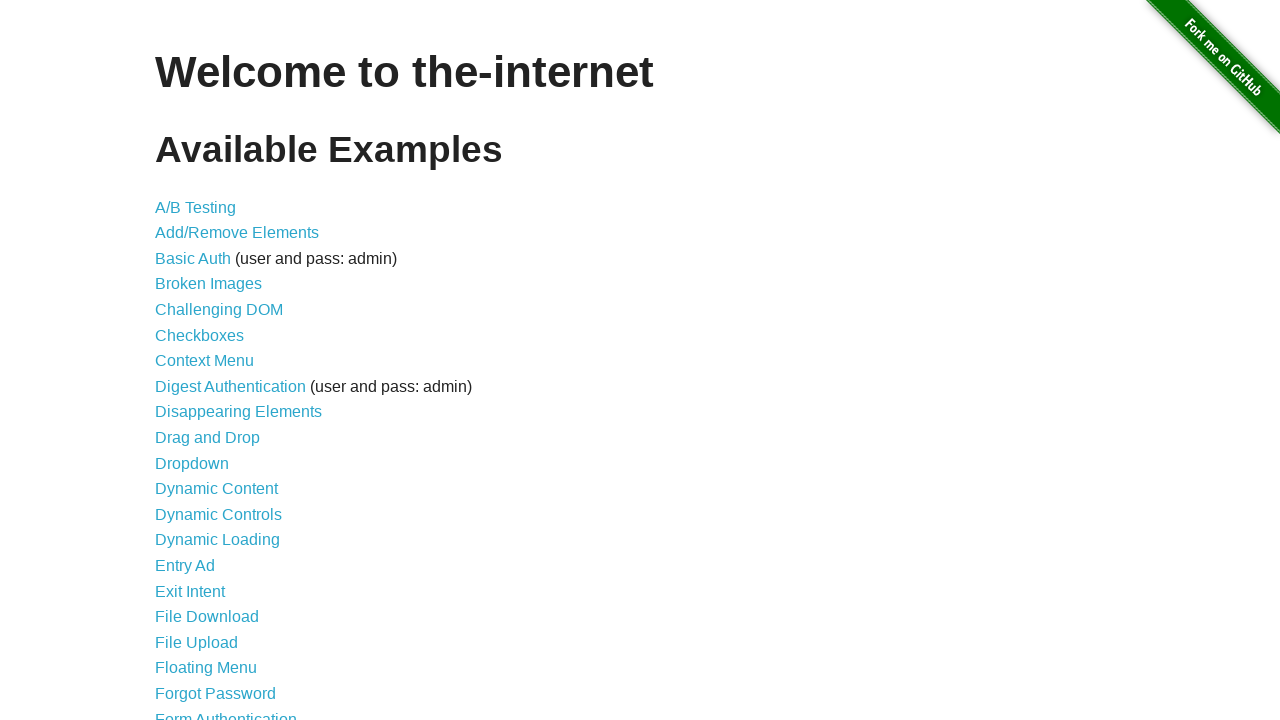

Clicked on the 'Inputs' link at (176, 361) on text=Inputs
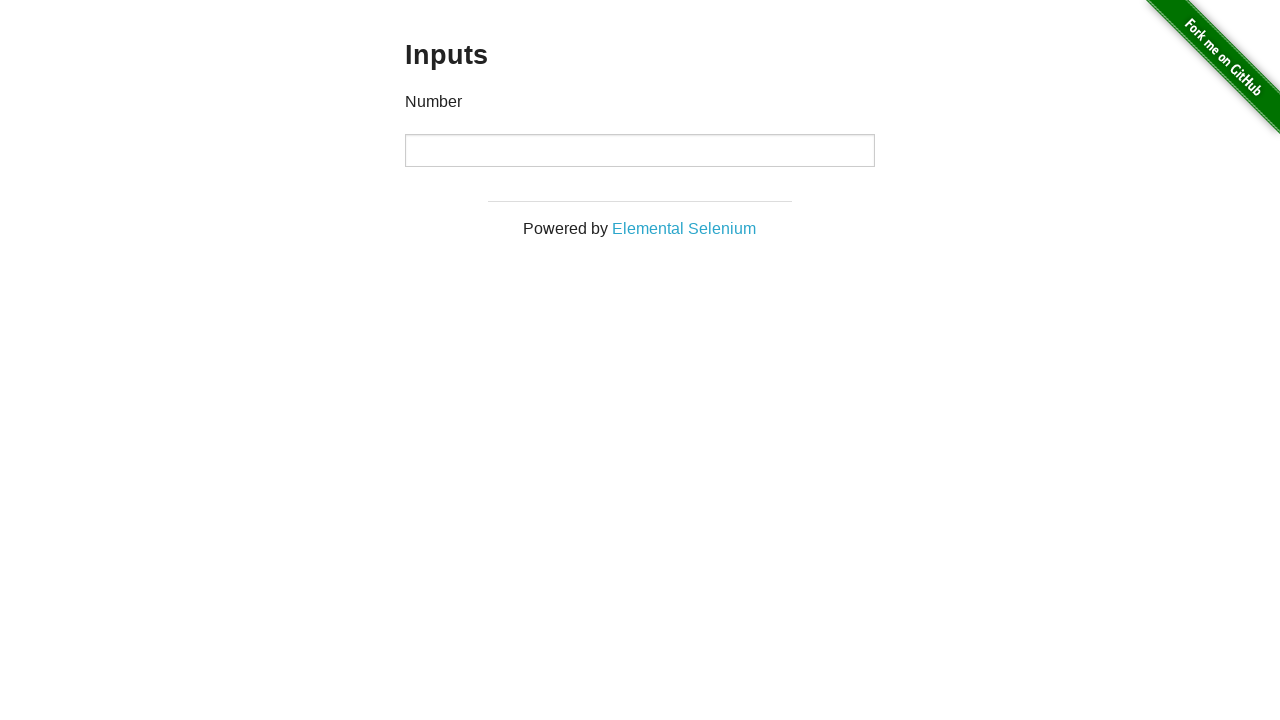

Waited for page load to complete after navigating to Inputs page
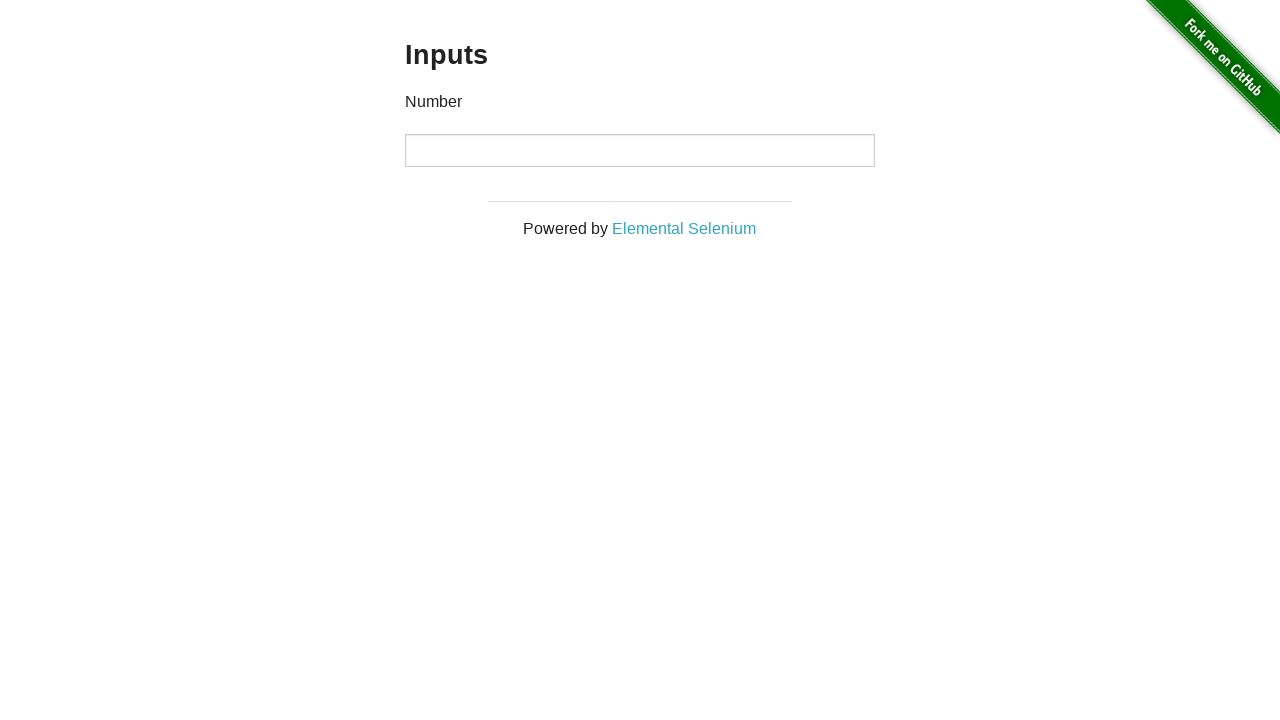

Located non-existent element 'Pauly Murphy' to verify exception handling
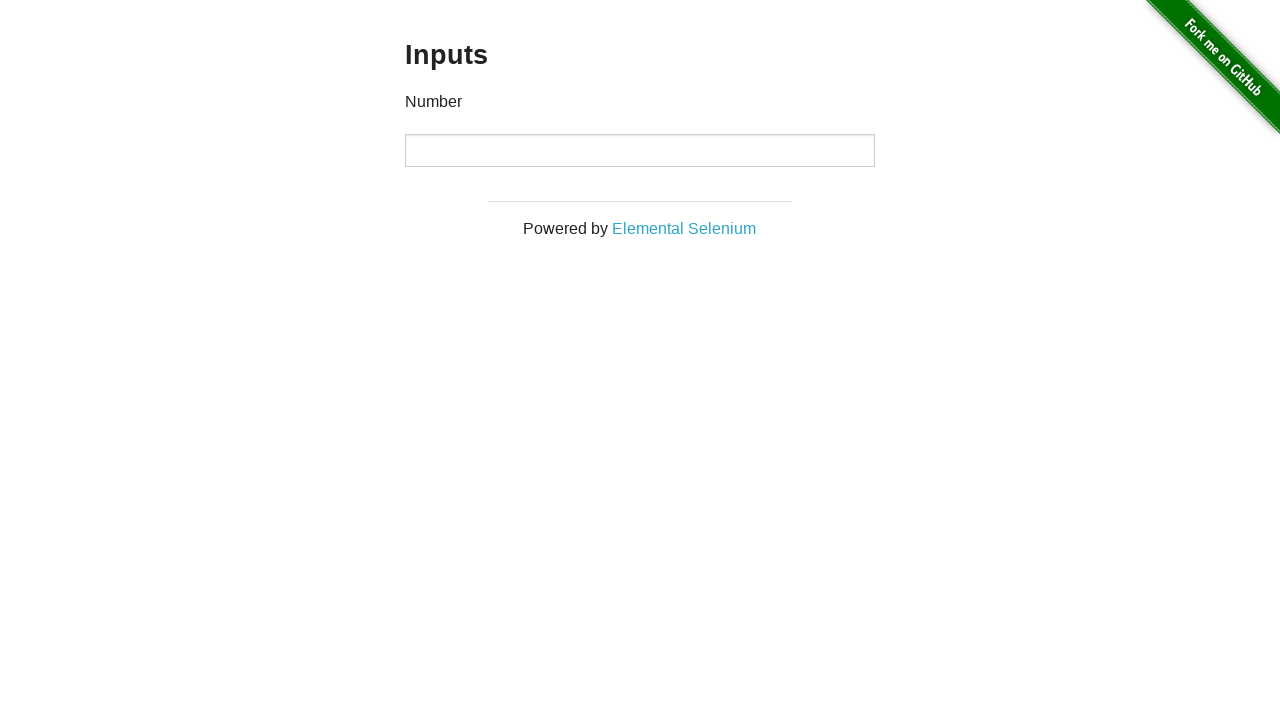

Confirmed that 'Pauly Murphy' element does not exist as expected
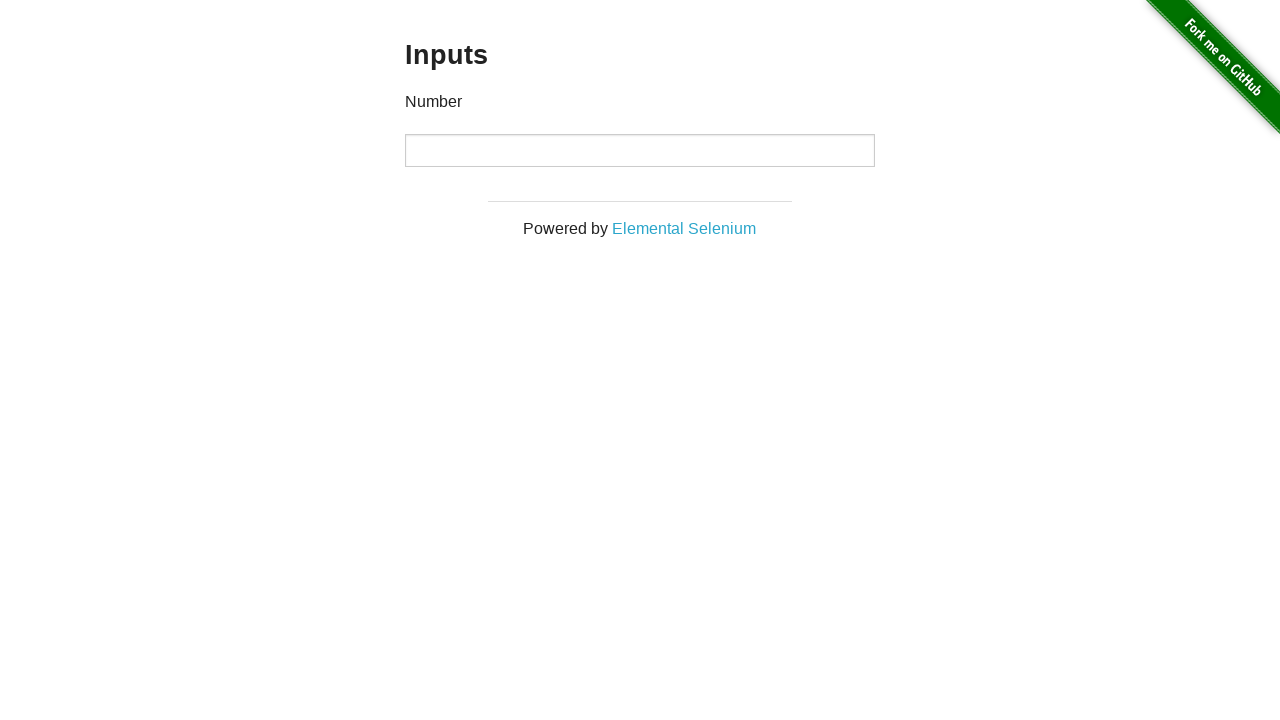

Retrieved and printed the page title
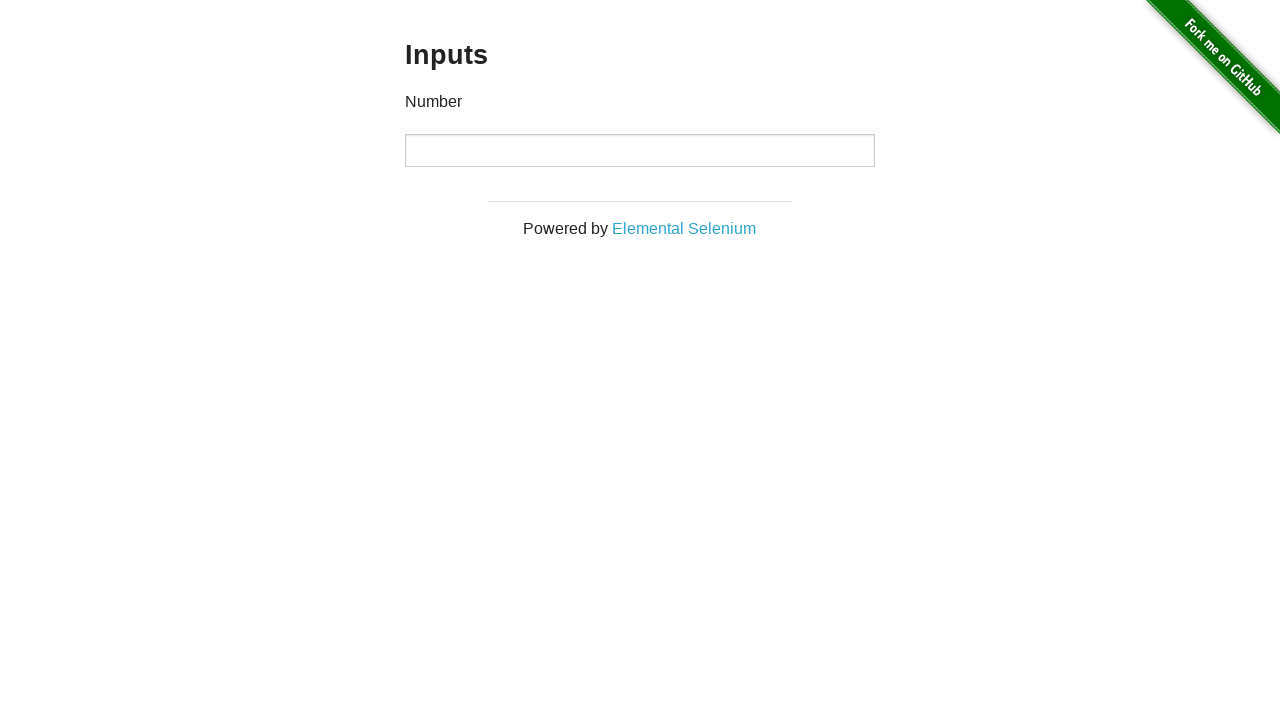

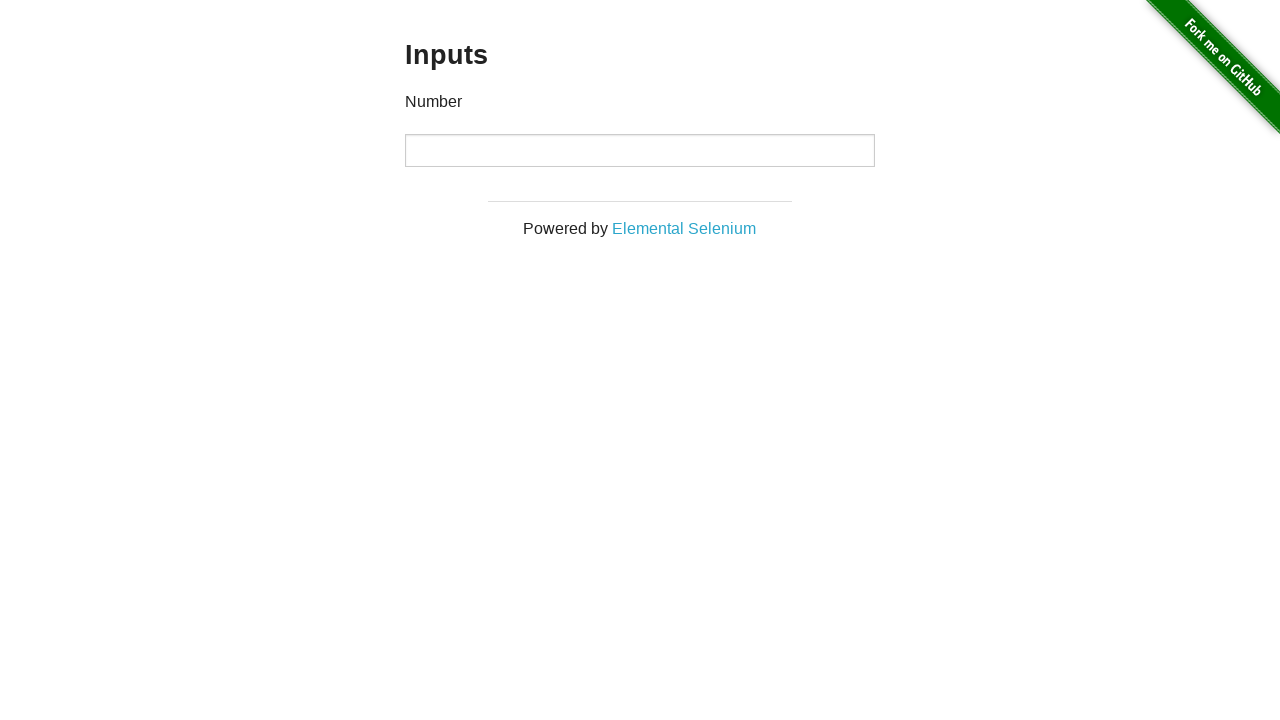